Tests search functionality with a non-existent item and verifies no results message

Starting URL: https://atid.store/product-category/accessories/

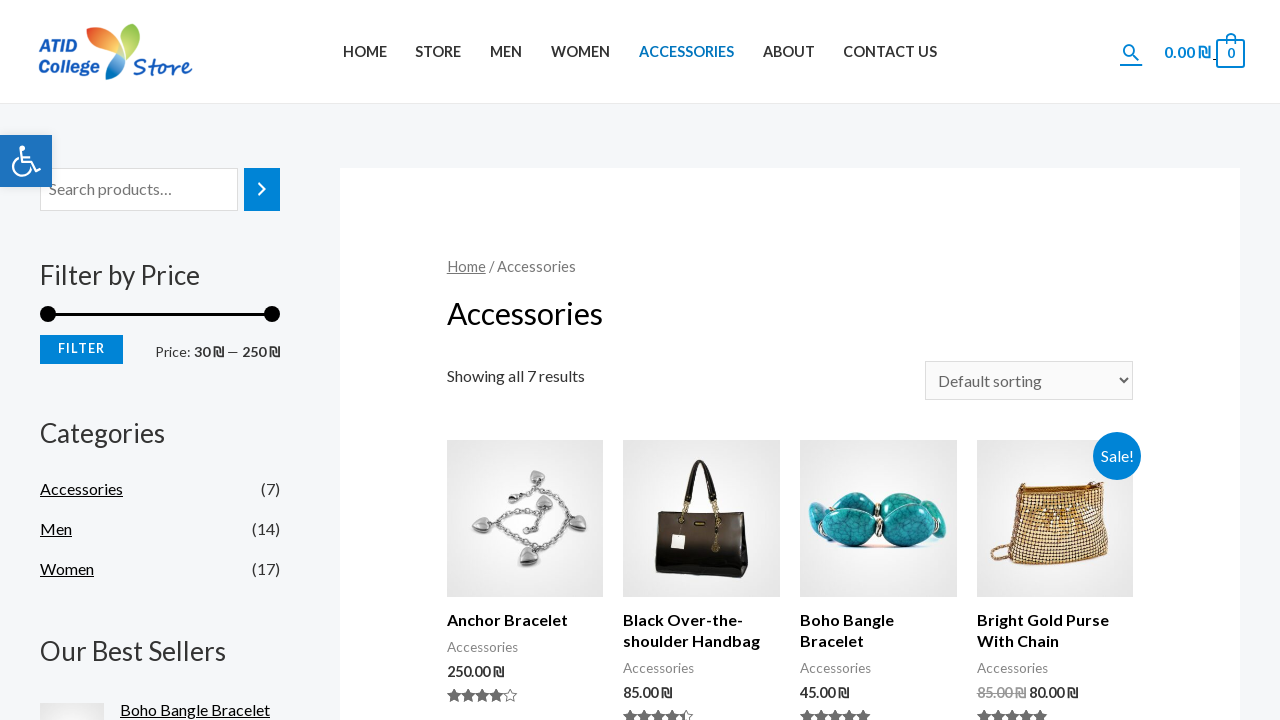

Clicked search button to open search field at (1131, 52) on //header/div[@id='ast-desktop-header']/div[1]/div[1]/div[1]/div[1]/div[3]/div[2]
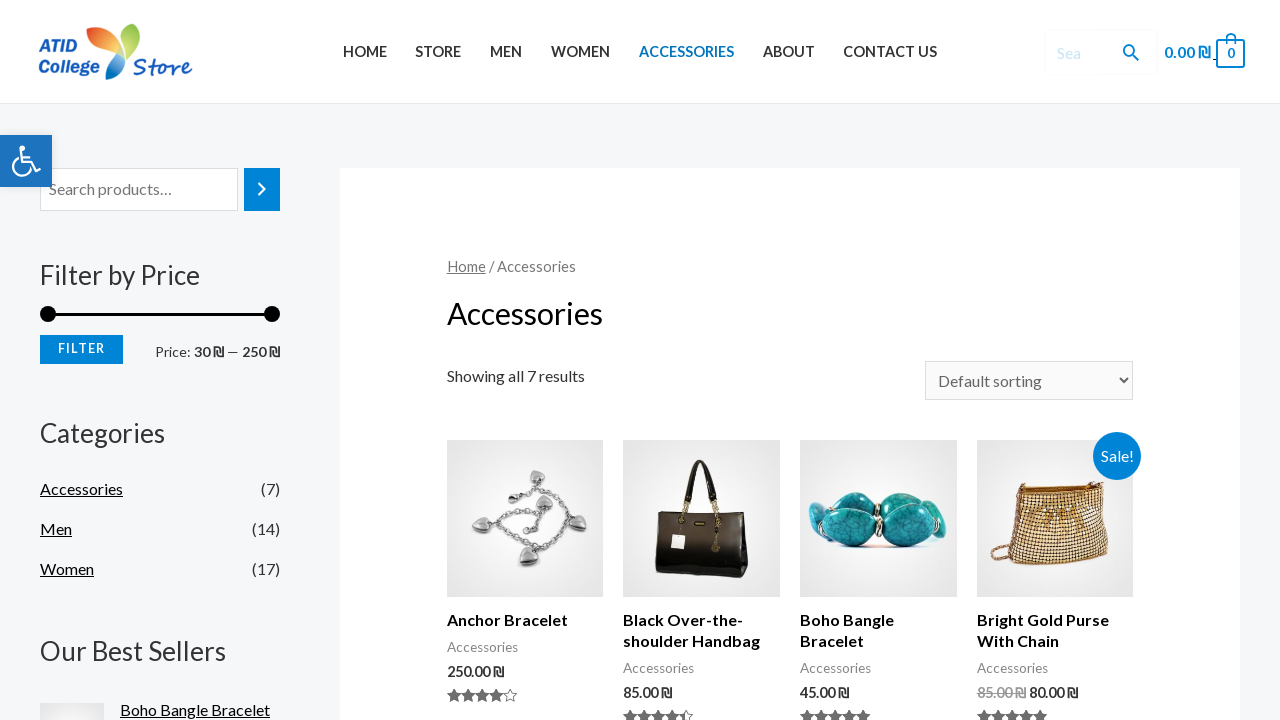

Filled search field with 'NIKE' on .search-field
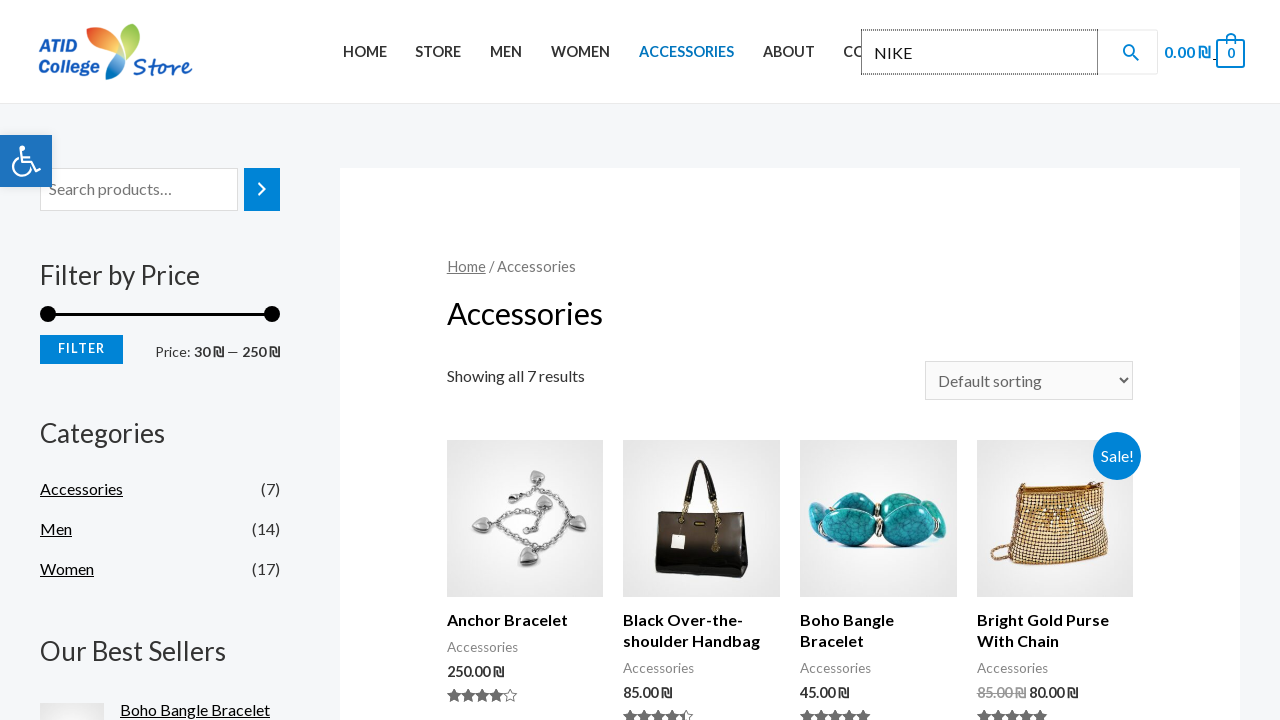

Clicked search button to submit search query at (1131, 52) on //header/div[@id='ast-desktop-header']/div[1]/div[1]/div[1]/div[1]/div[3]/div[2]
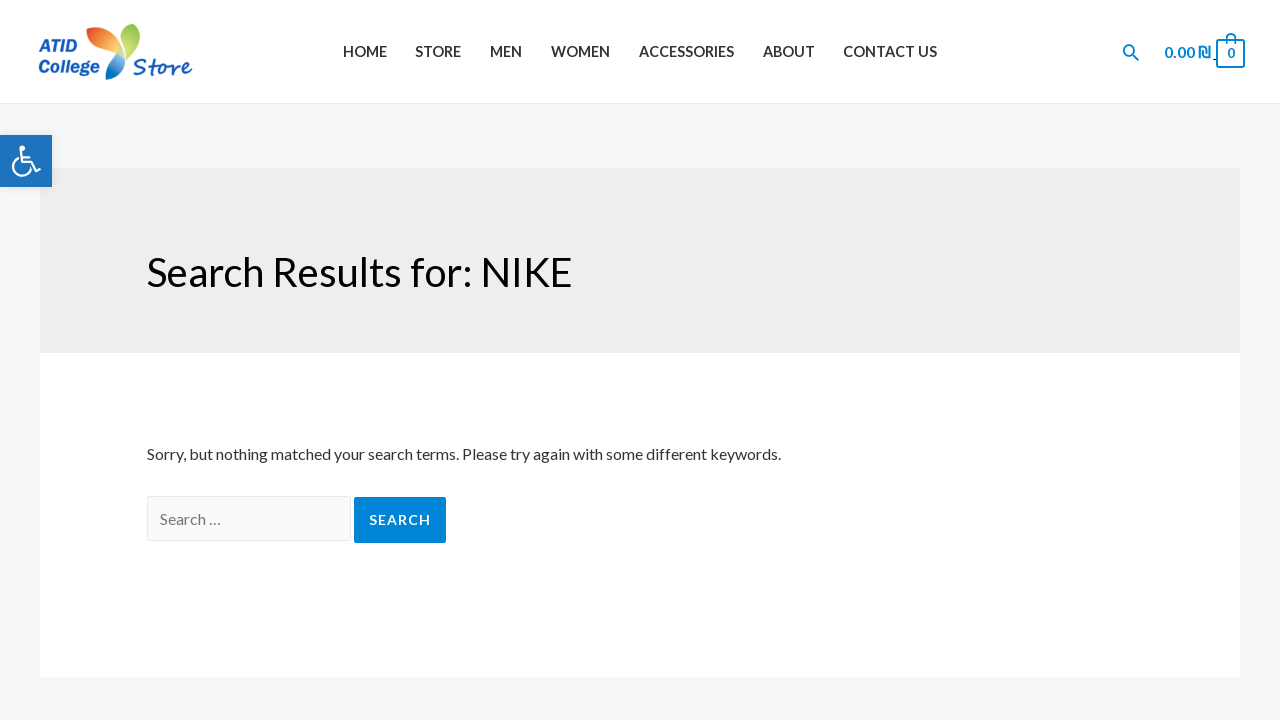

Search results page loaded
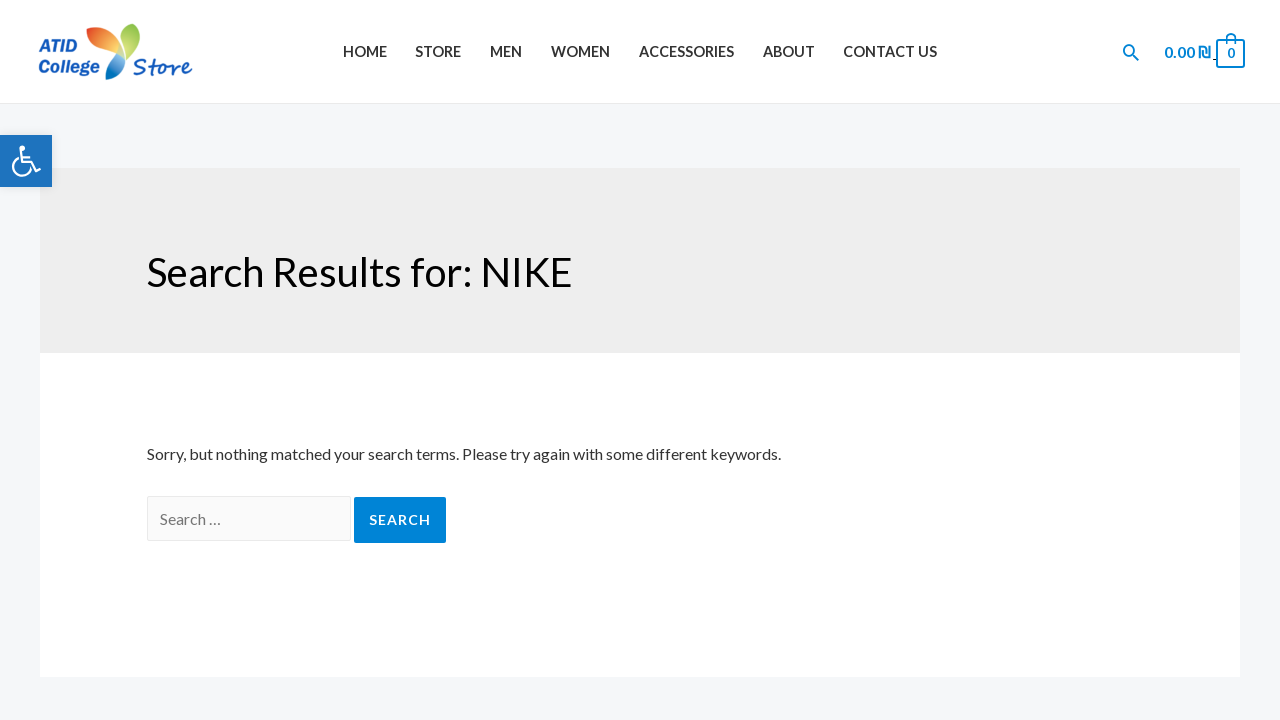

Retrieved search results text content
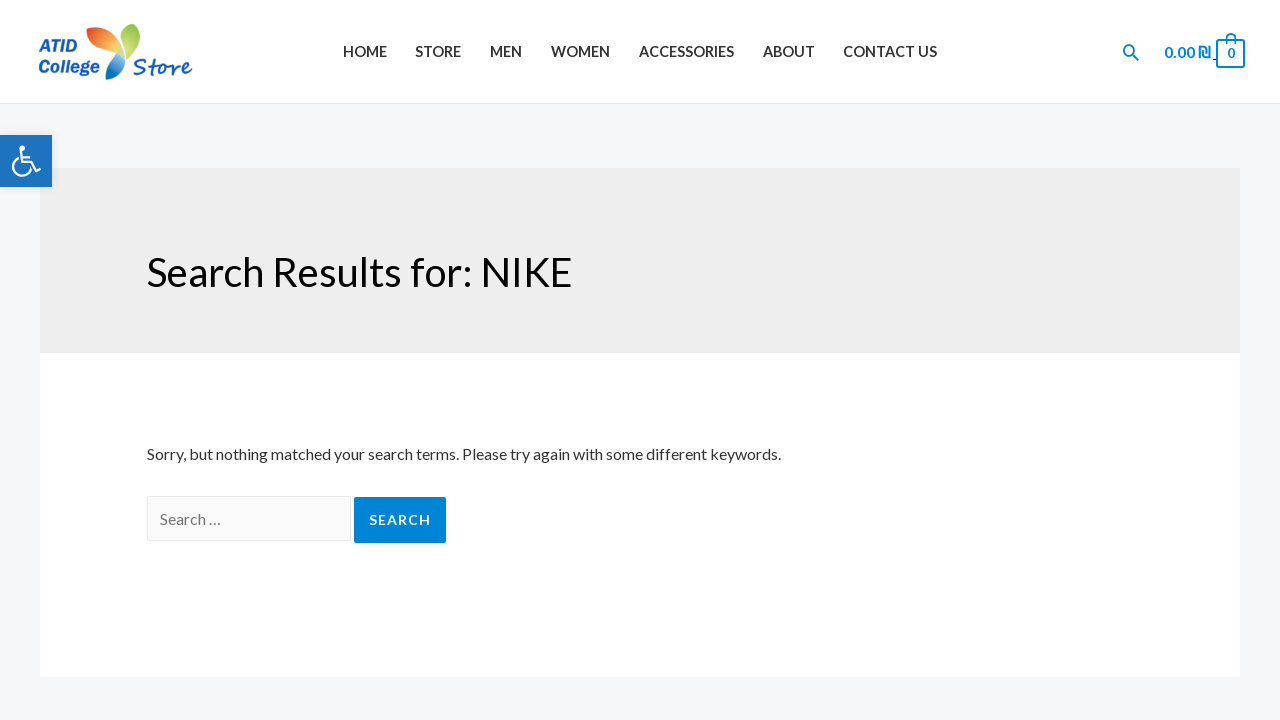

Verified 'no results' message is displayed for non-existent item search
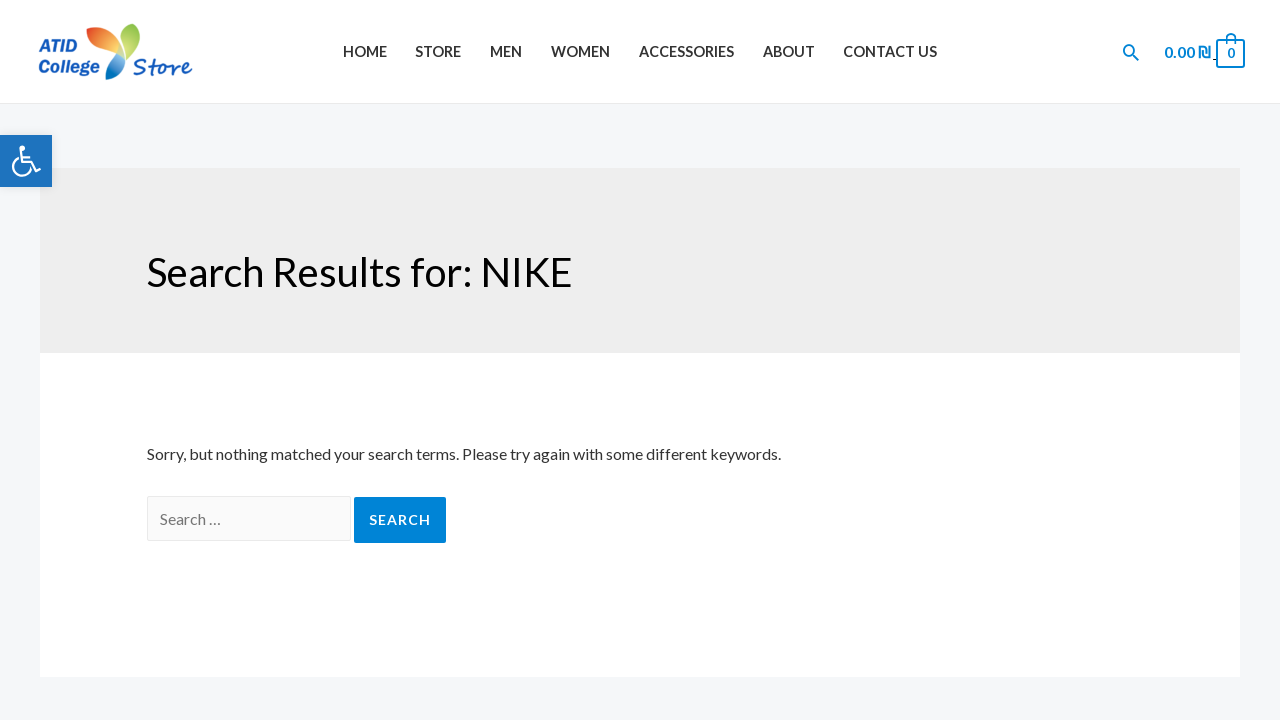

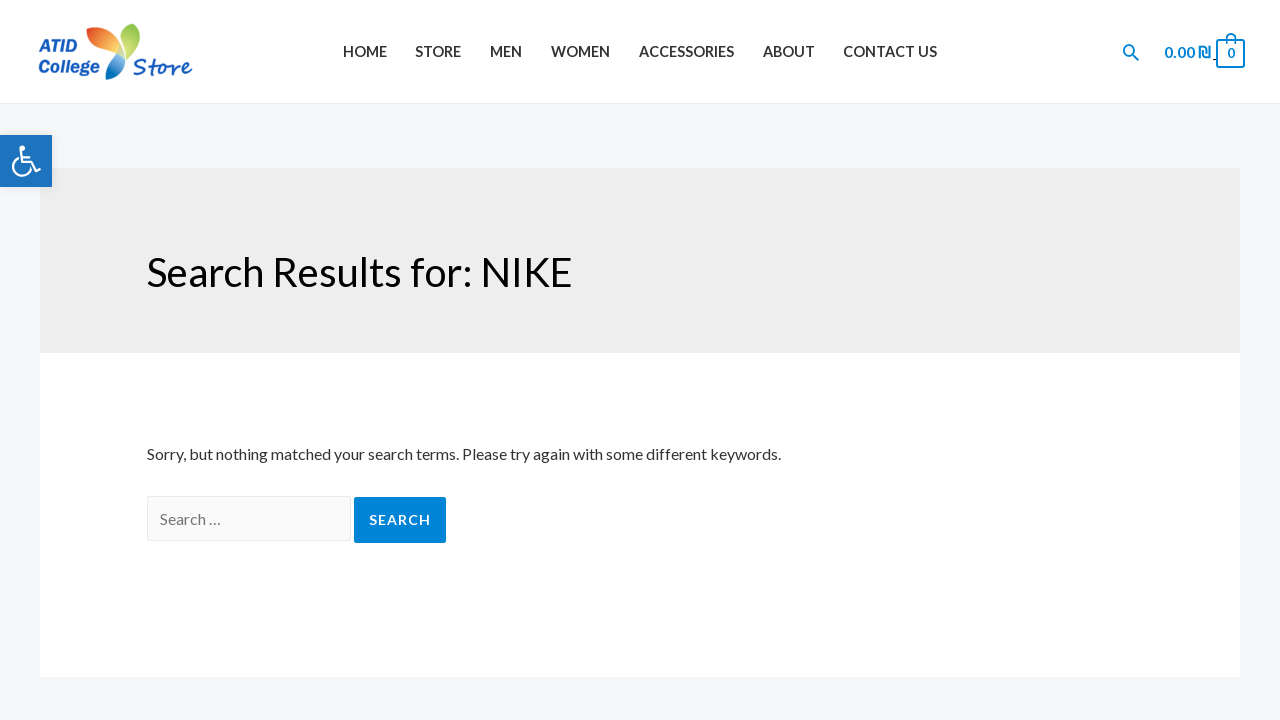